Tests prompt JavaScript alert by clicking the Prompt Alert button, entering a custom message into the prompt, and accepting it.

Starting URL: https://v1.training-support.net/selenium/javascript-alerts

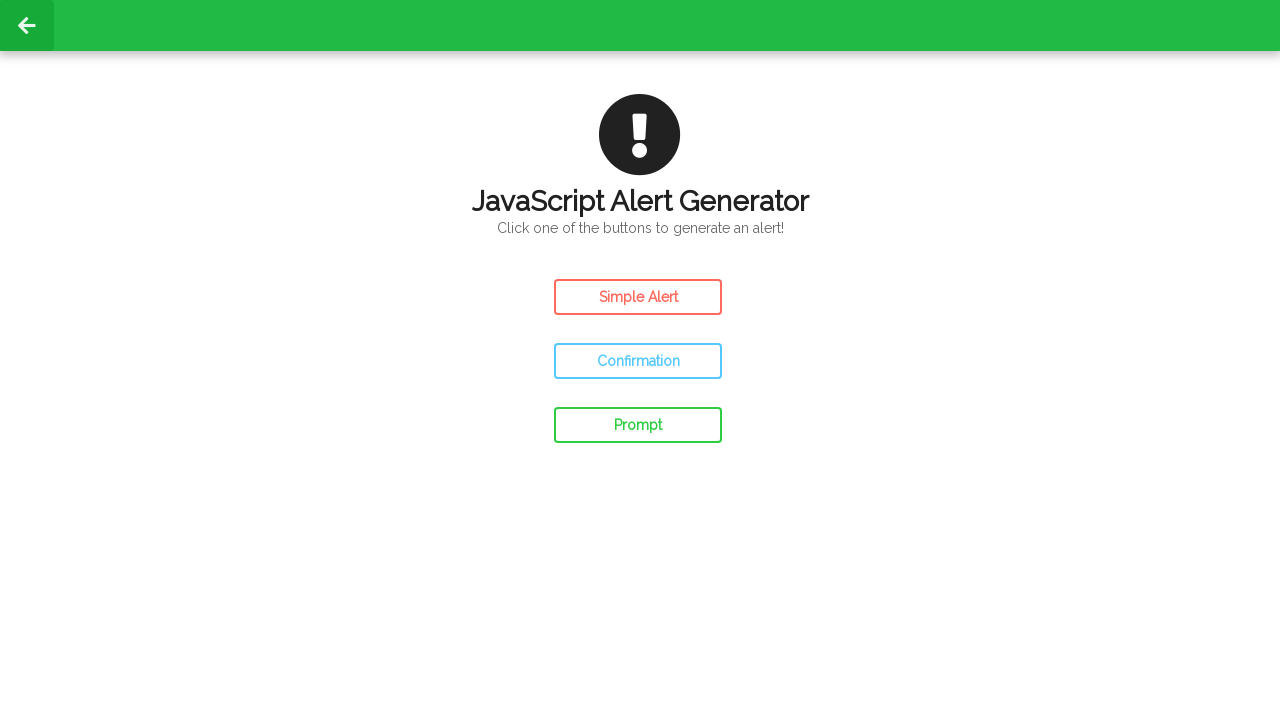

Set up dialog handler to accept prompt with custom message
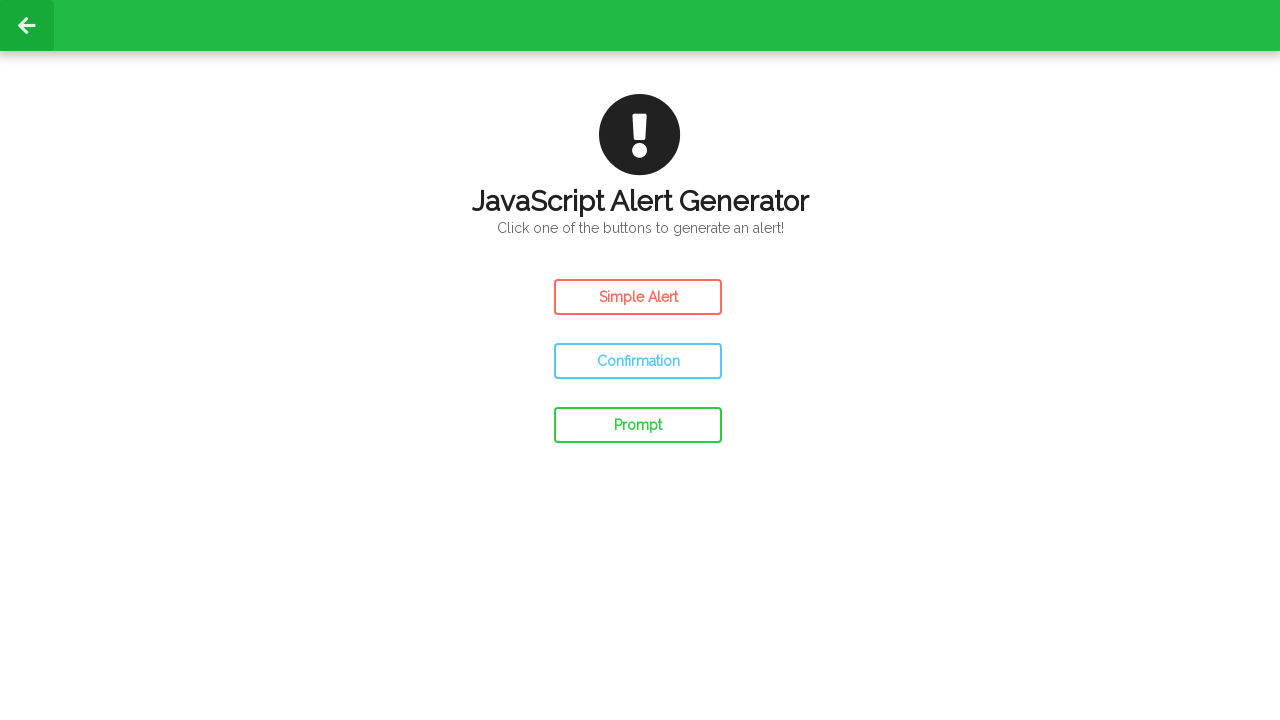

Clicked the Prompt Alert button at (638, 425) on #prompt
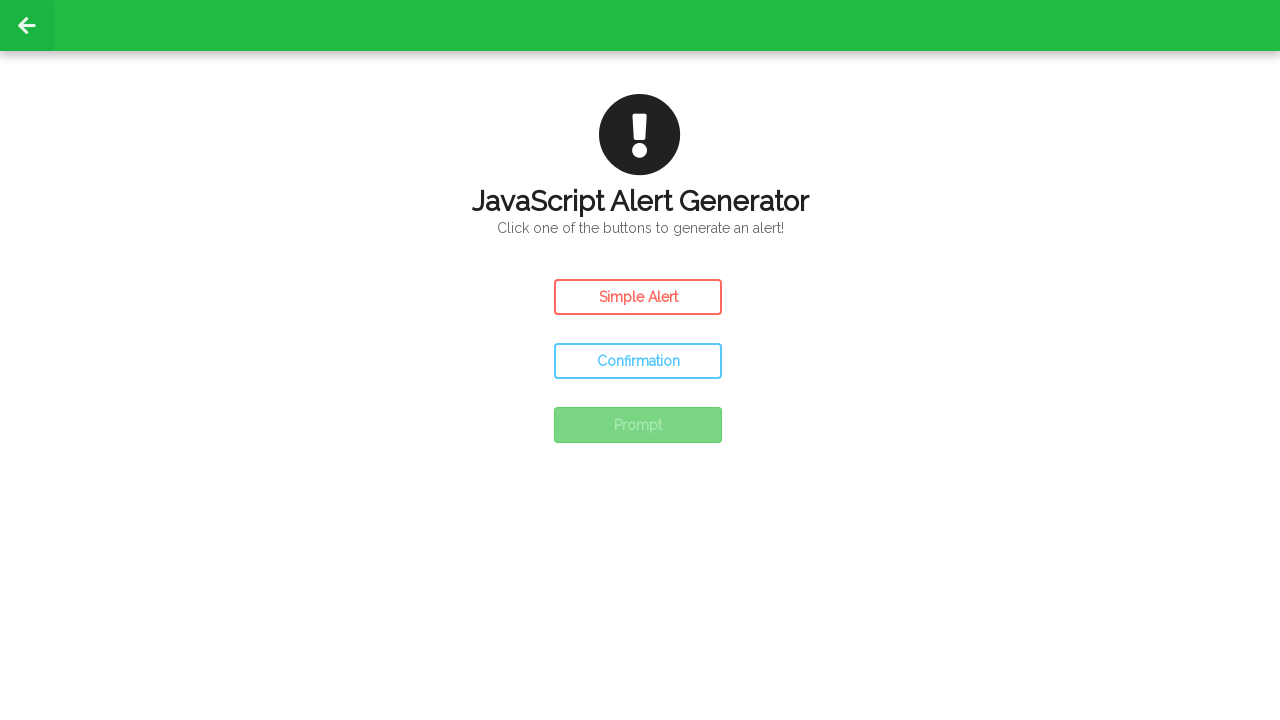

Waited for prompt alert to be processed
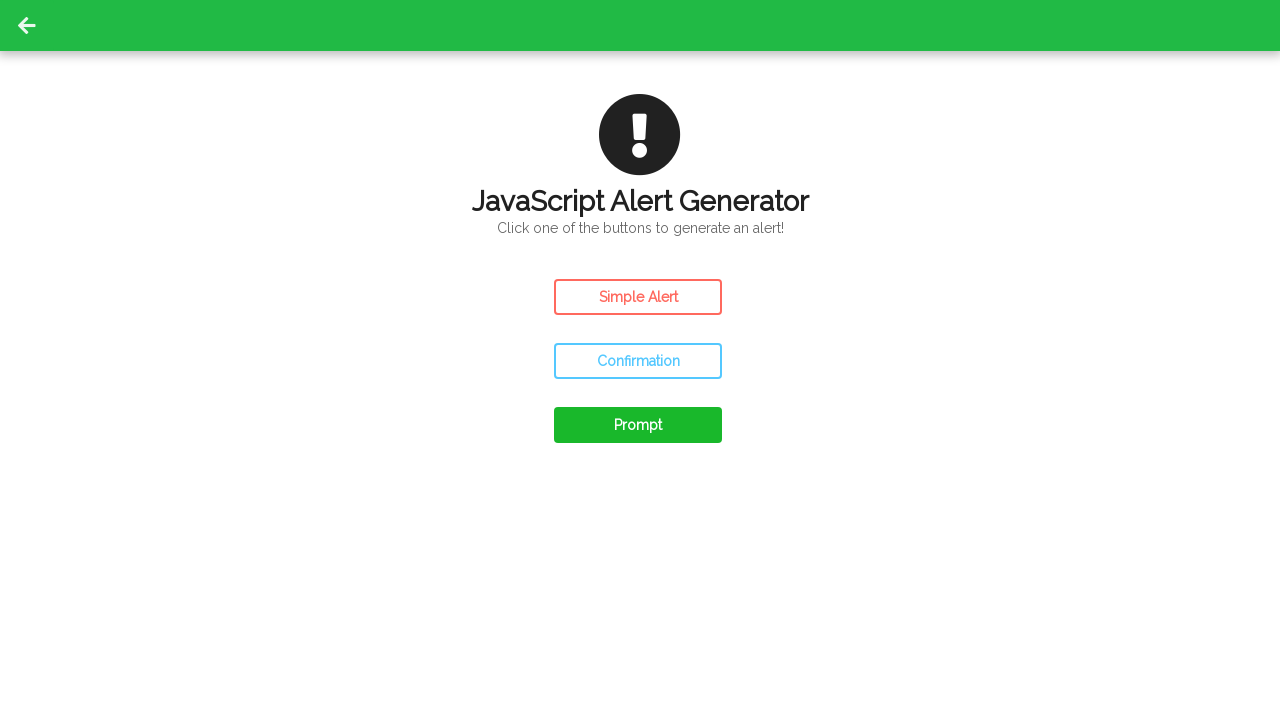

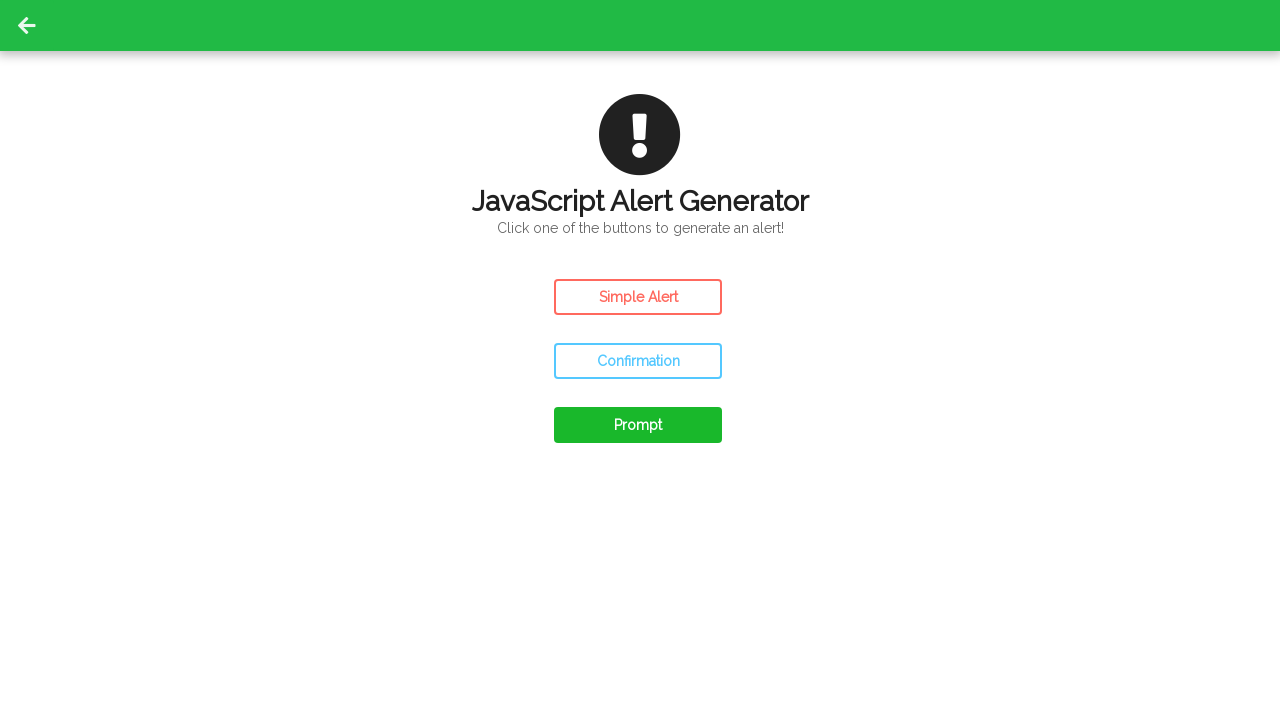